Tests dynamic input field enabling by clicking the Enable button and verifying the Disable button appears after the input is enabled

Starting URL: https://the-internet.herokuapp.com/dynamic_controls

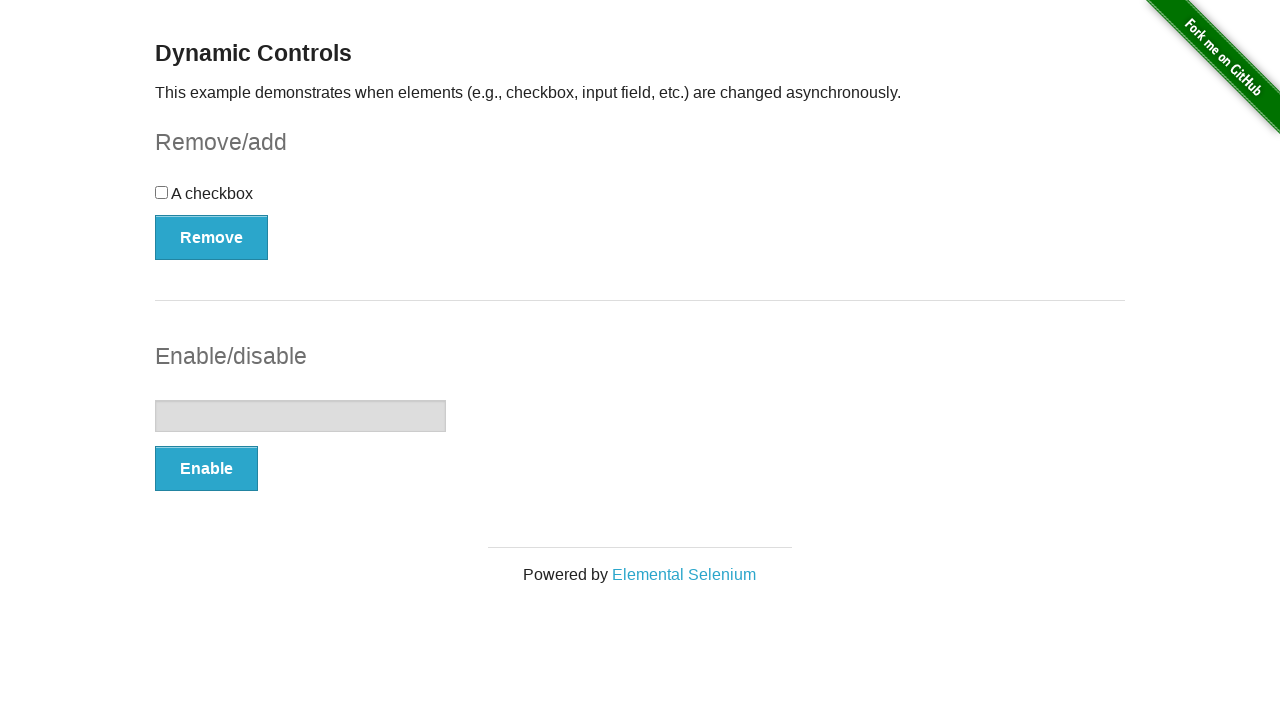

Navigated to dynamic controls page
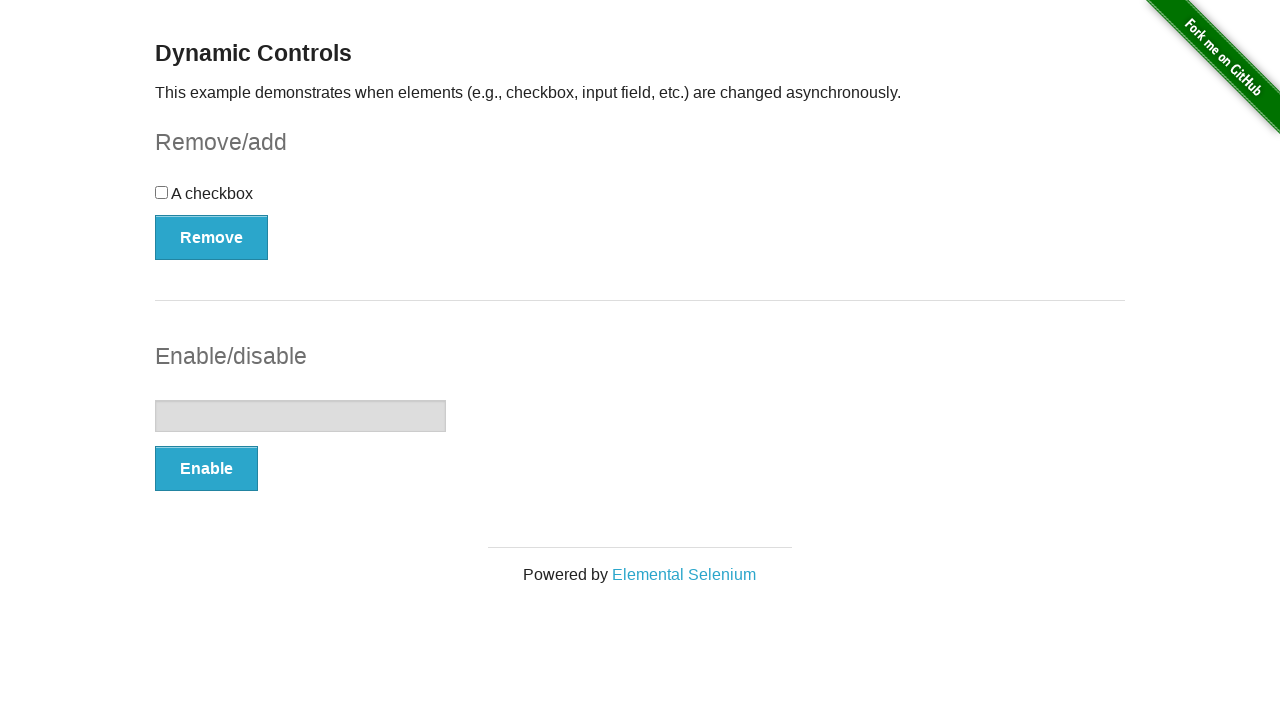

Verified initial input field exists
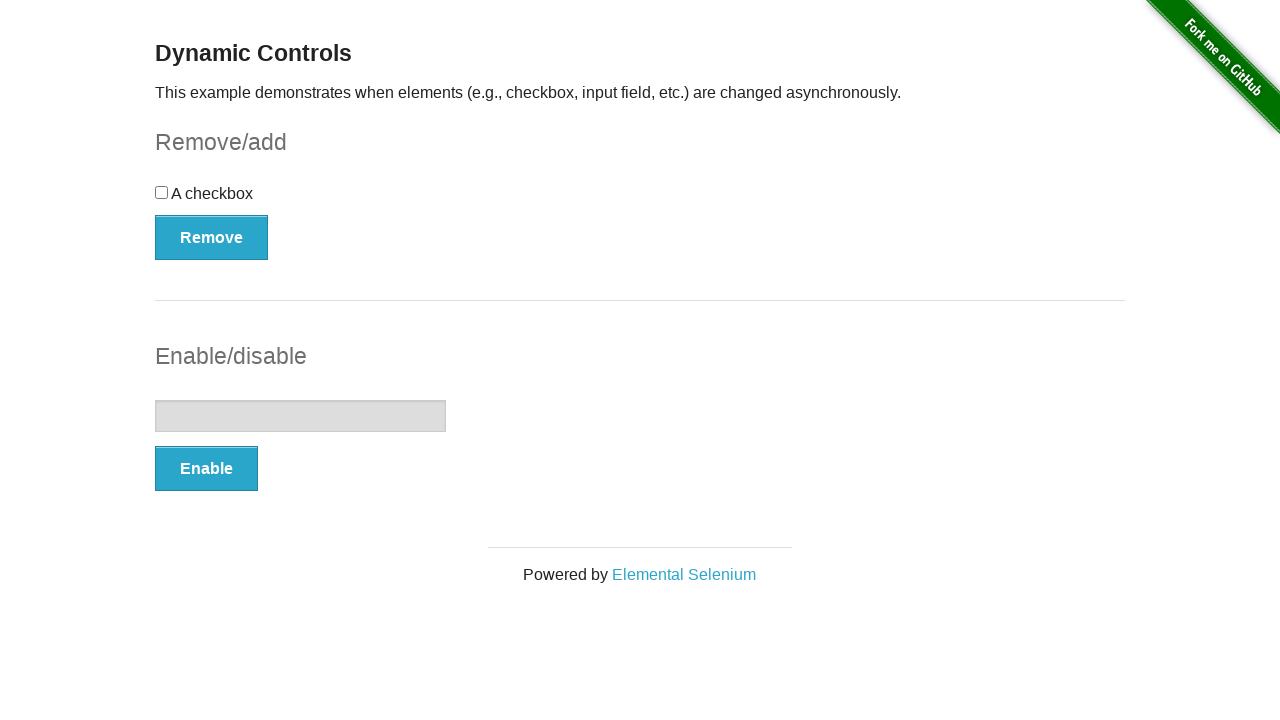

Clicked the Enable button at (206, 469) on xpath=//button[text()='Enable']
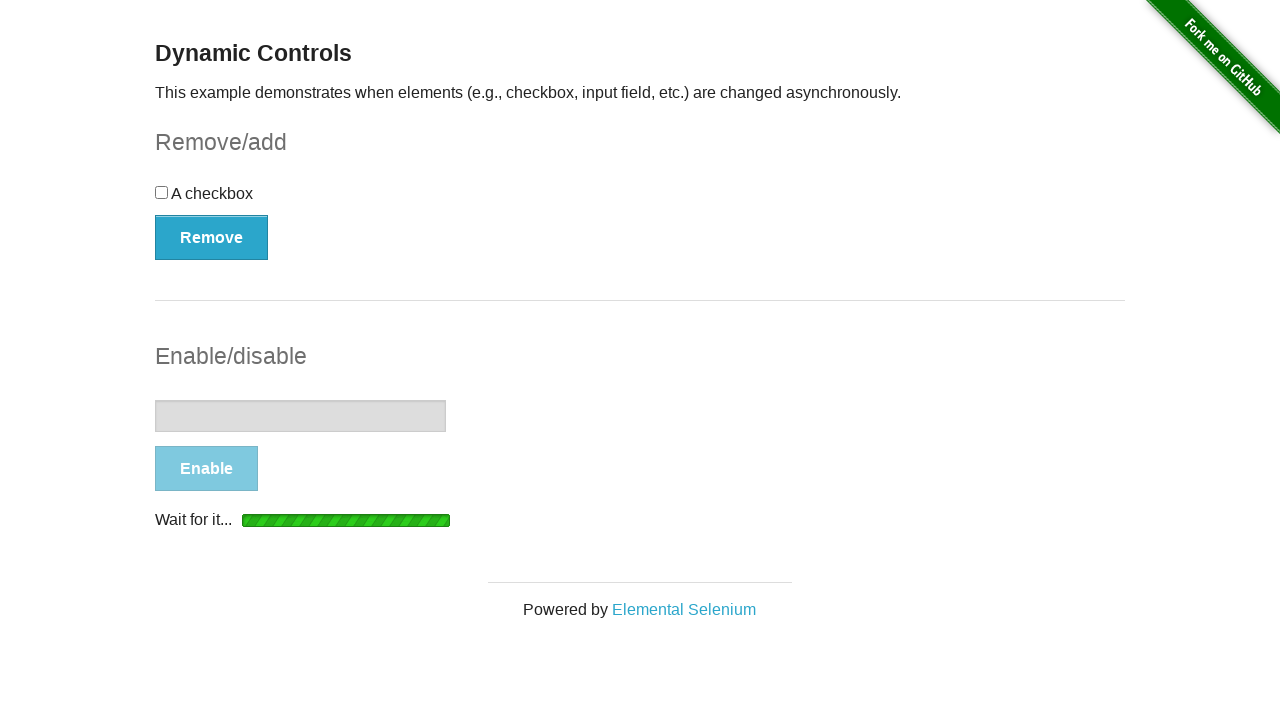

Message appeared indicating input field is being enabled
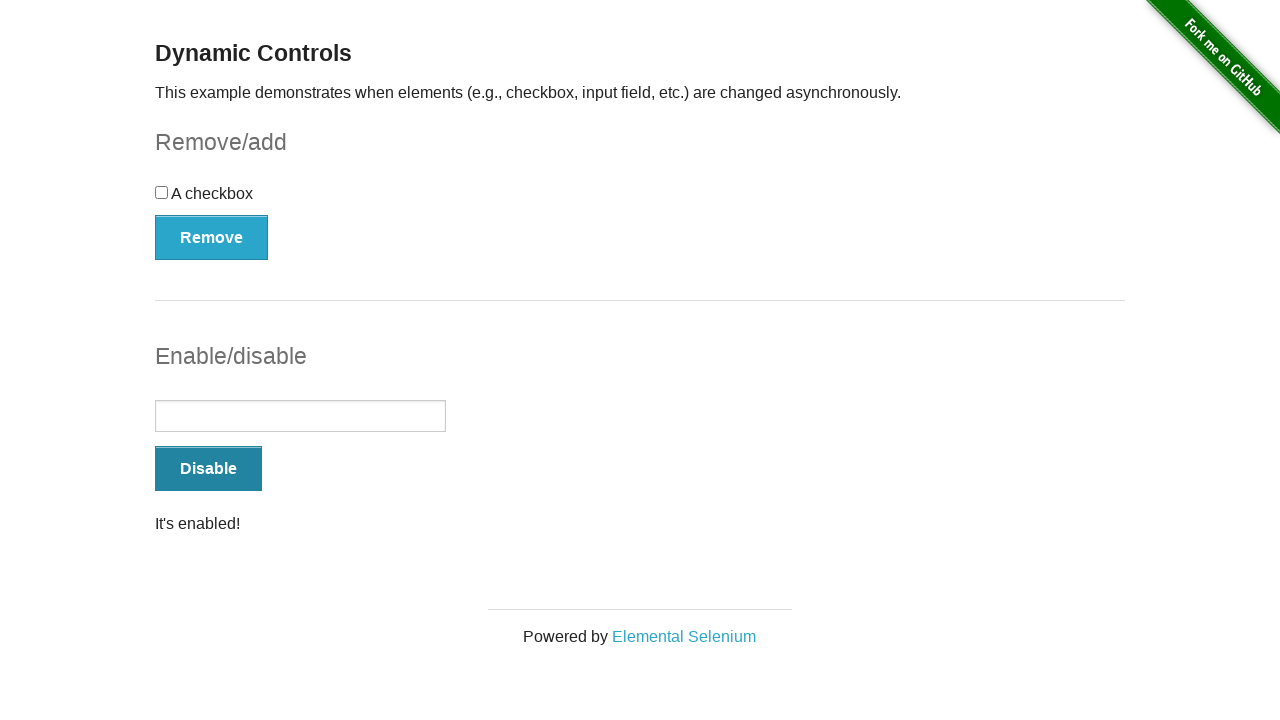

Verified Disable button appeared, confirming input field is now enabled
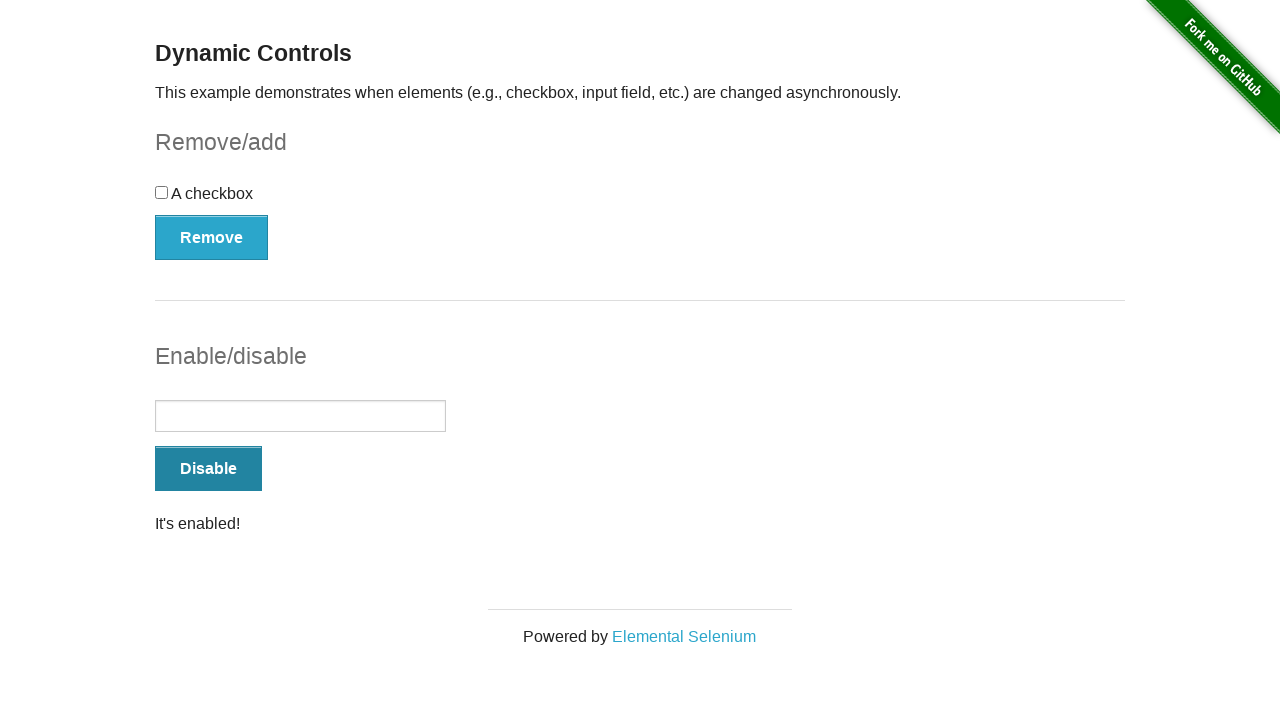

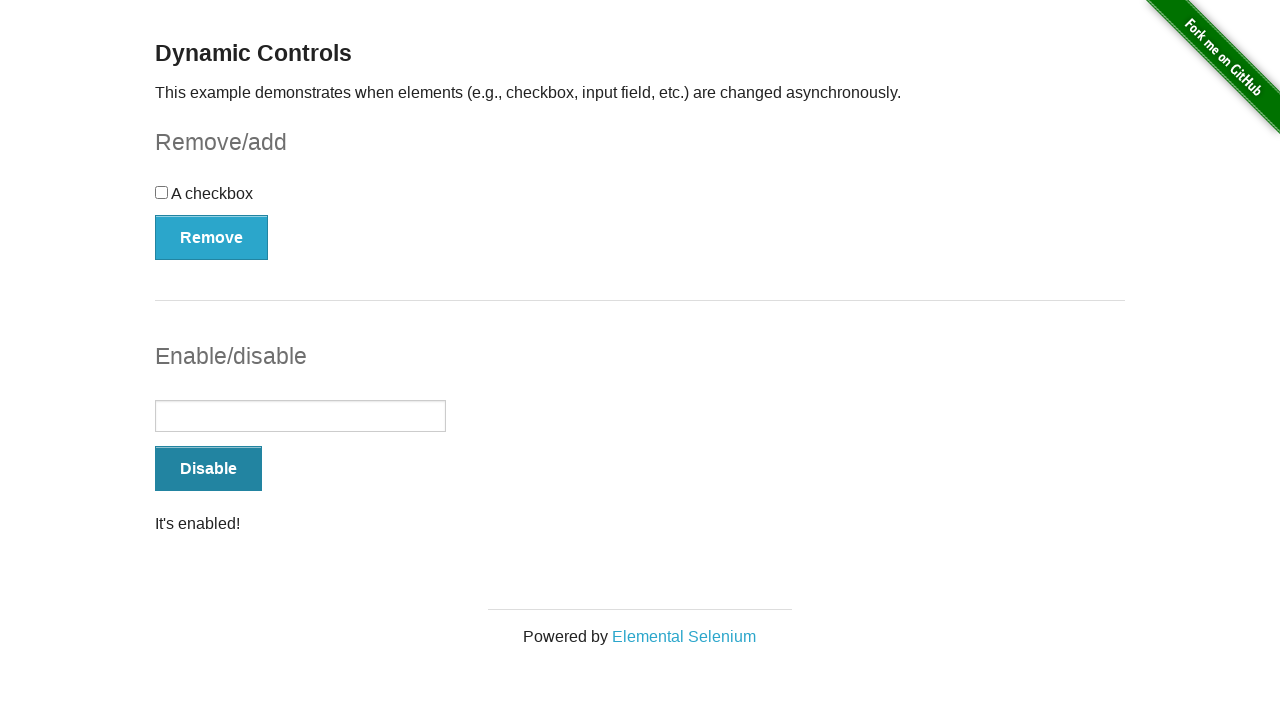